Tests that the text input field clears after adding a todo item.

Starting URL: https://demo.playwright.dev/todomvc

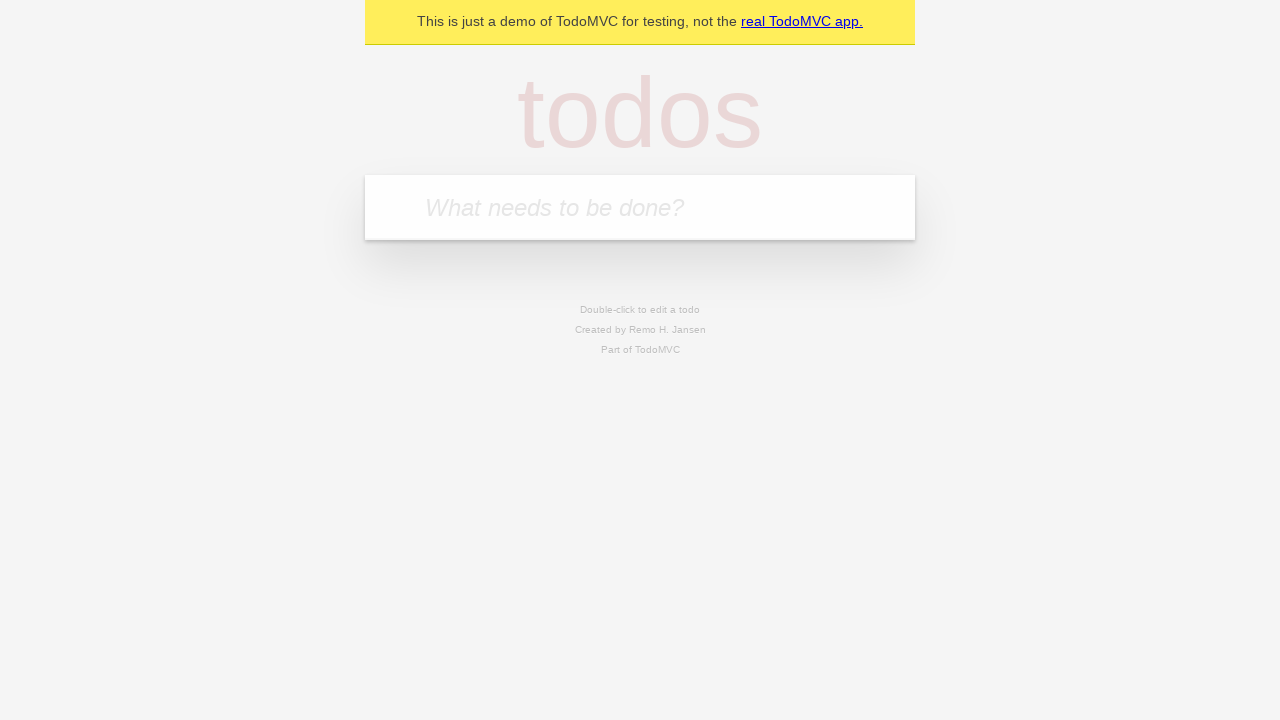

Filled todo input field with 'buy some cheese' on internal:attr=[placeholder="What needs to be done?"i]
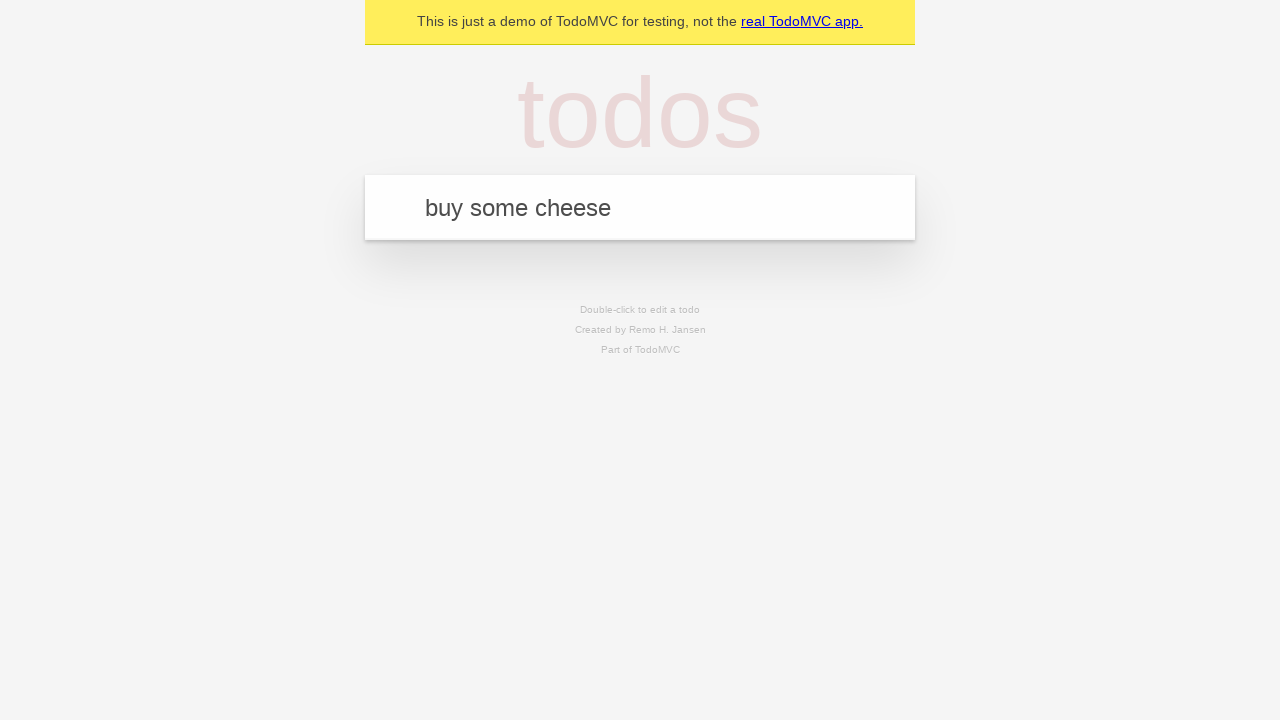

Pressed Enter to add the todo item on internal:attr=[placeholder="What needs to be done?"i]
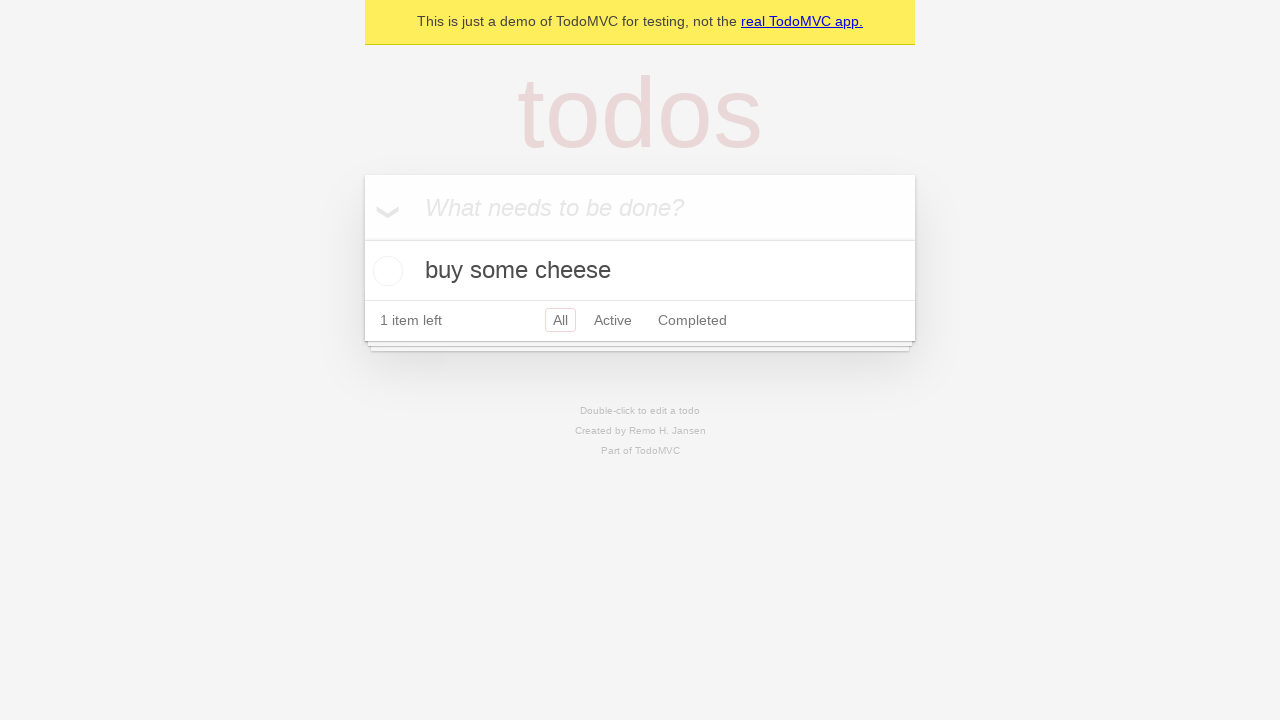

Waited for todo item to appear in the list
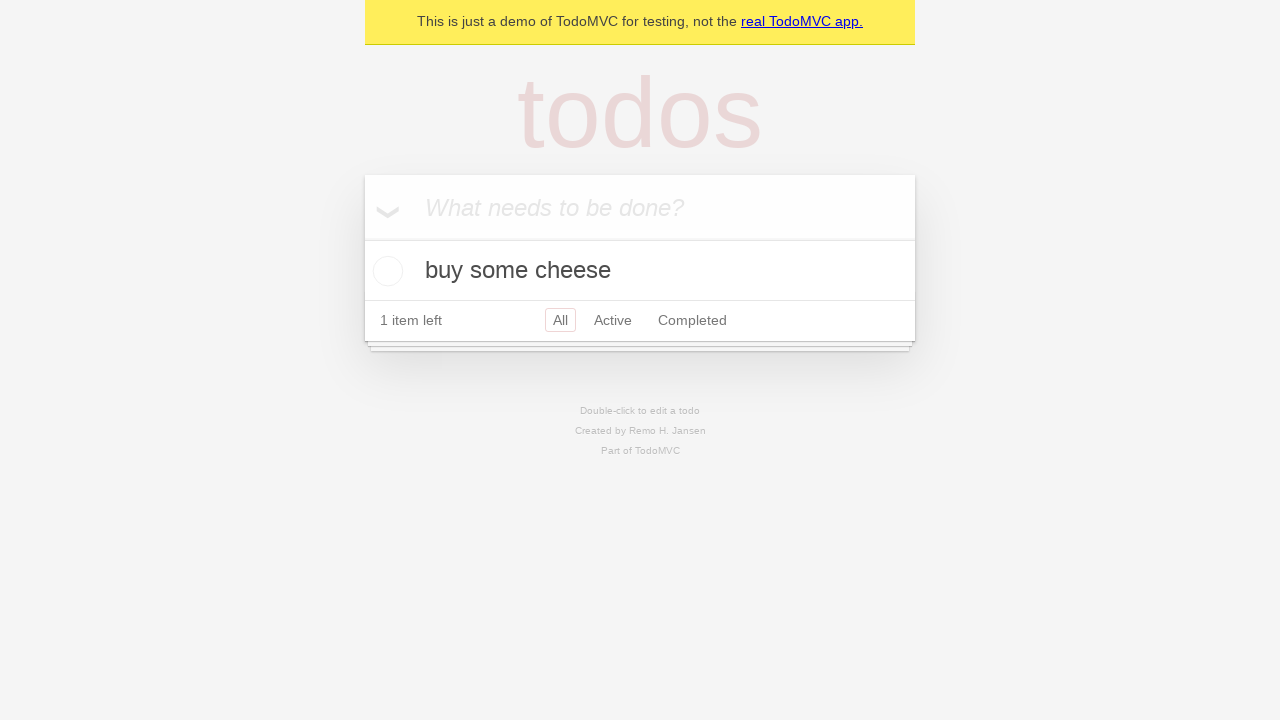

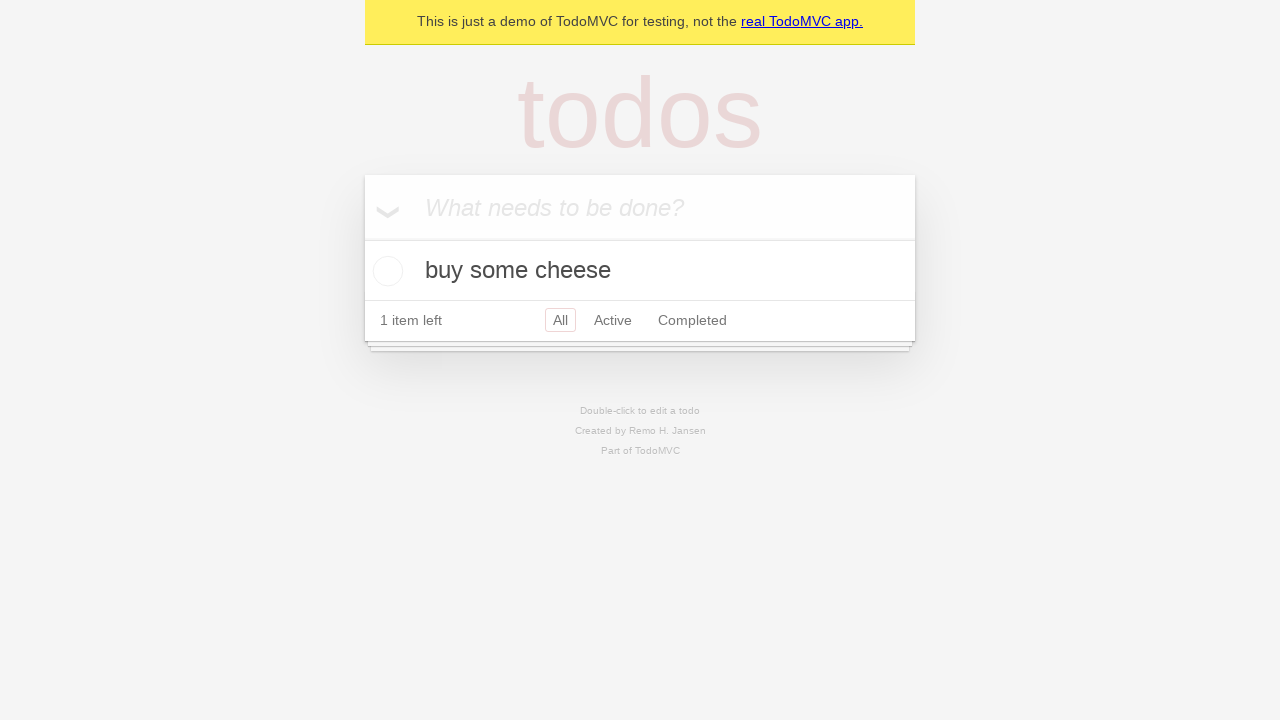